Tests opening a new browser tab, switching to it, navigating to a different page, and verifying that two window handles exist.

Starting URL: https://the-internet.herokuapp.com/windows

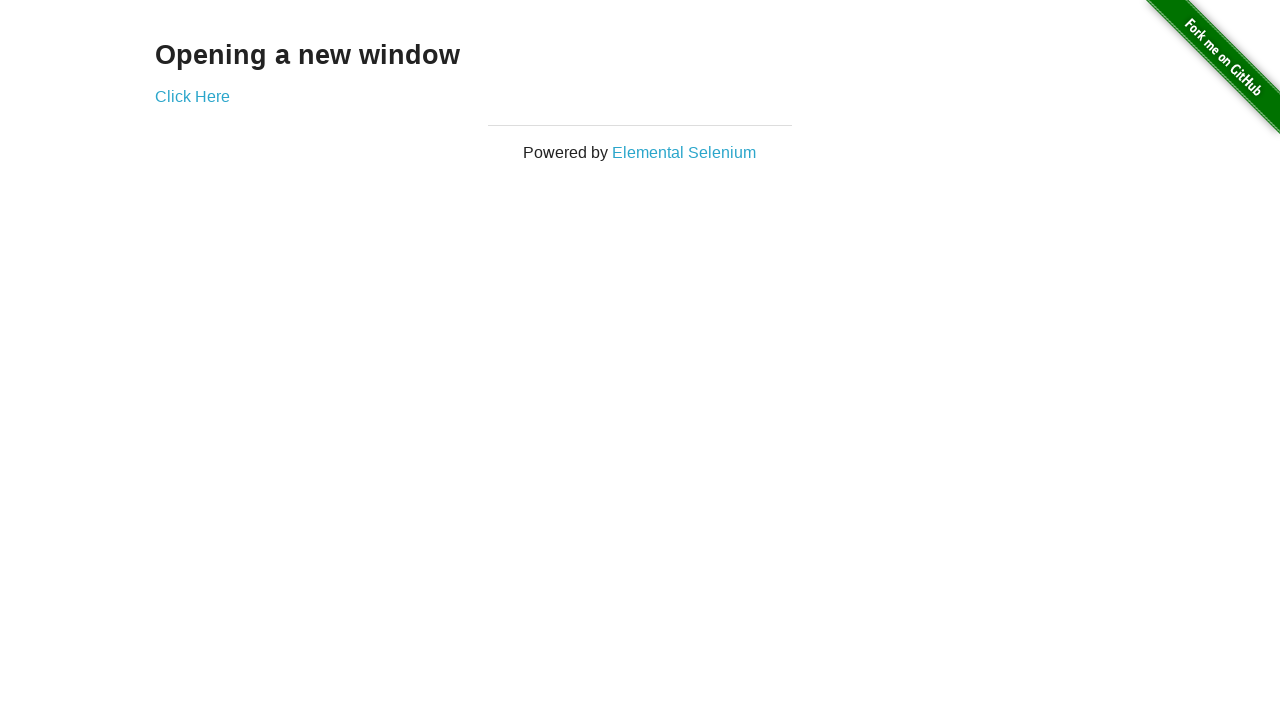

Opened a new browser tab
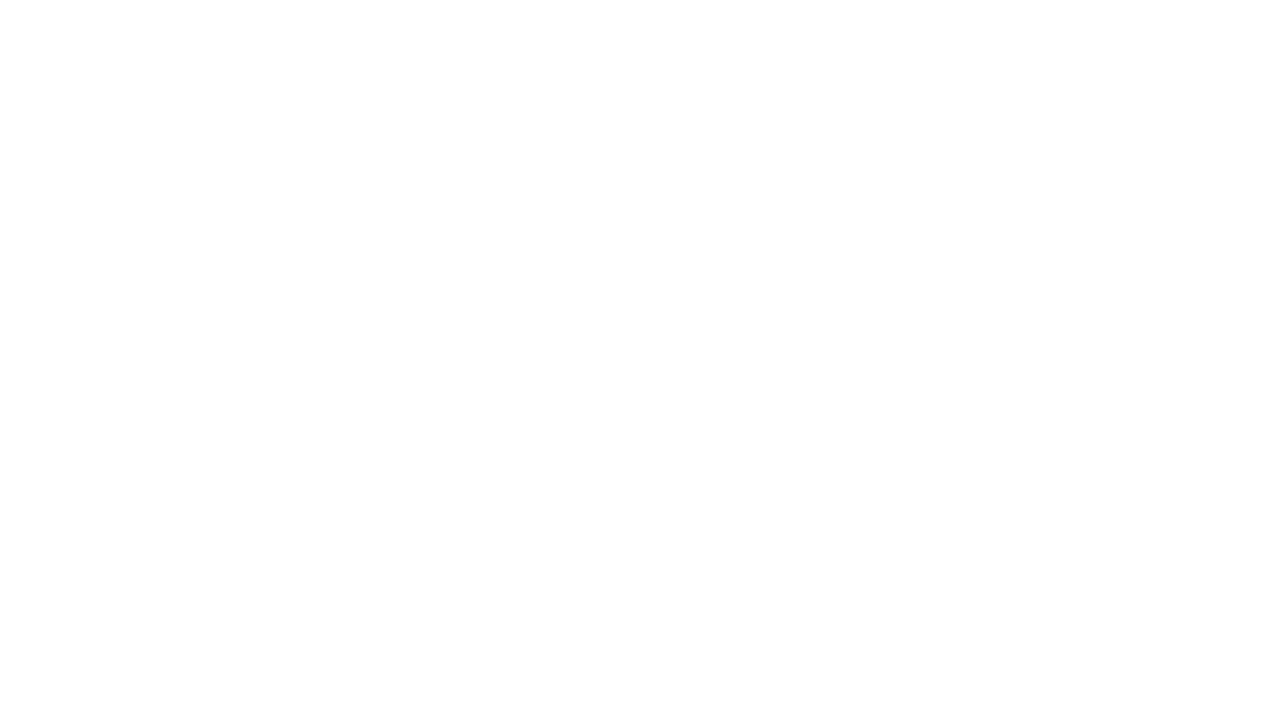

Navigated to typos page in new tab
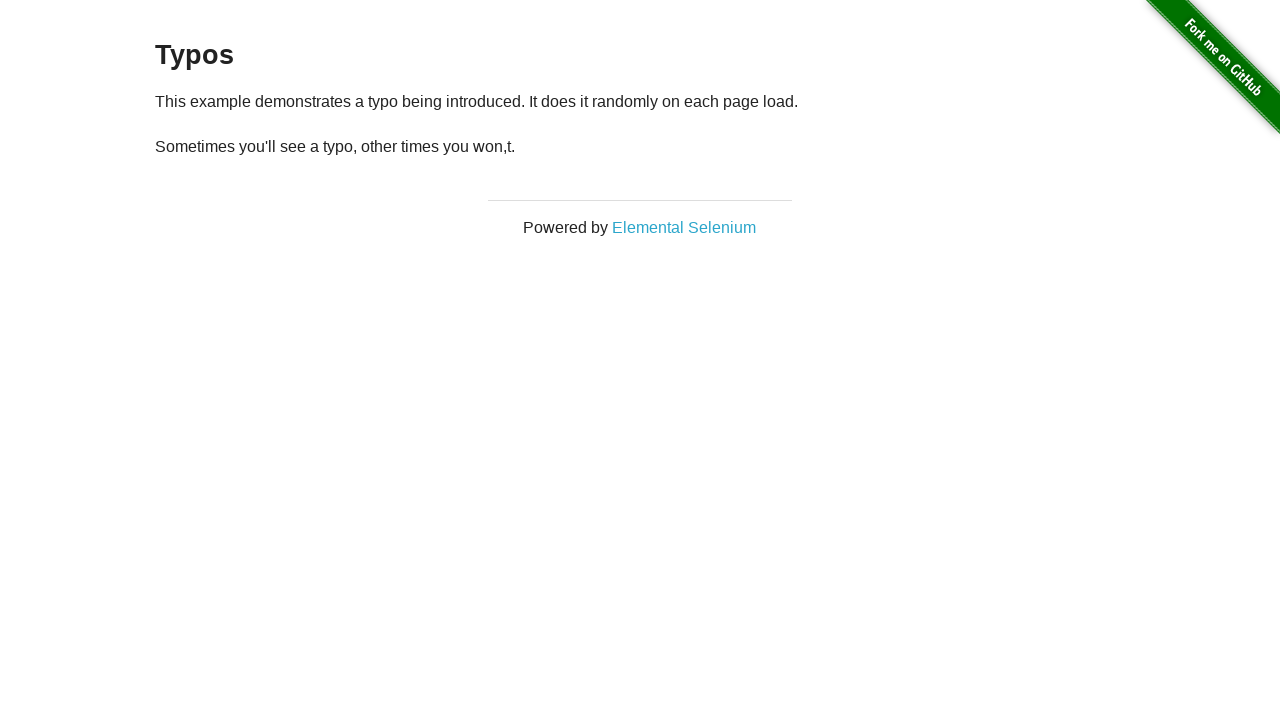

Verified that two tabs are open in the browser context
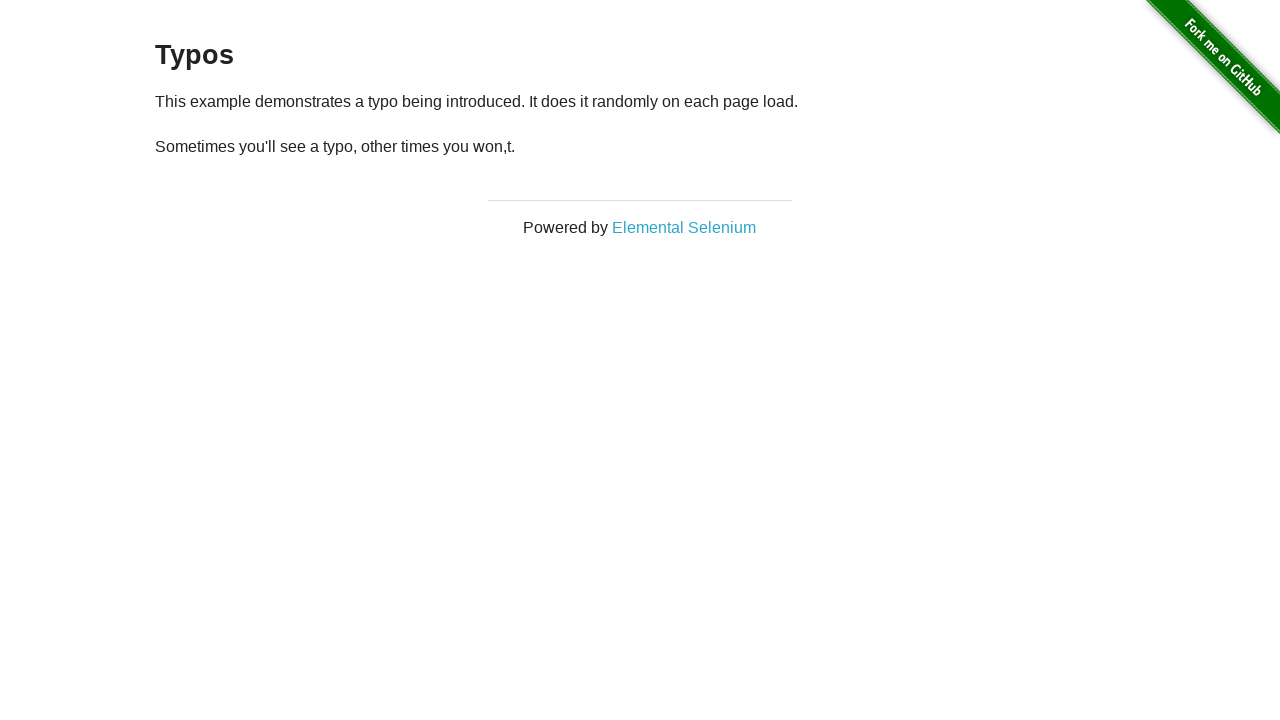

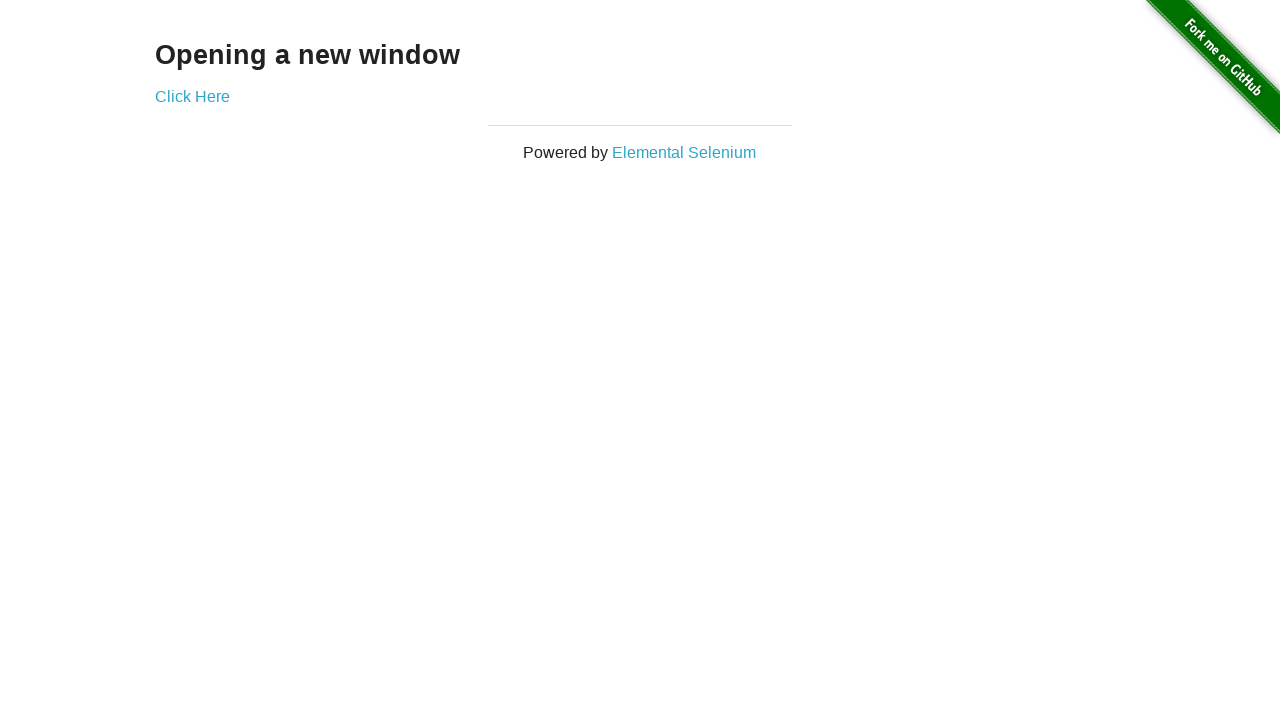